Tests the search functionality on testotomasyonu.com by searching for "phone", verifying products are found, clicking the first product, and verifying the product name contains "phone".

Starting URL: https://www.testotomasyonu.com

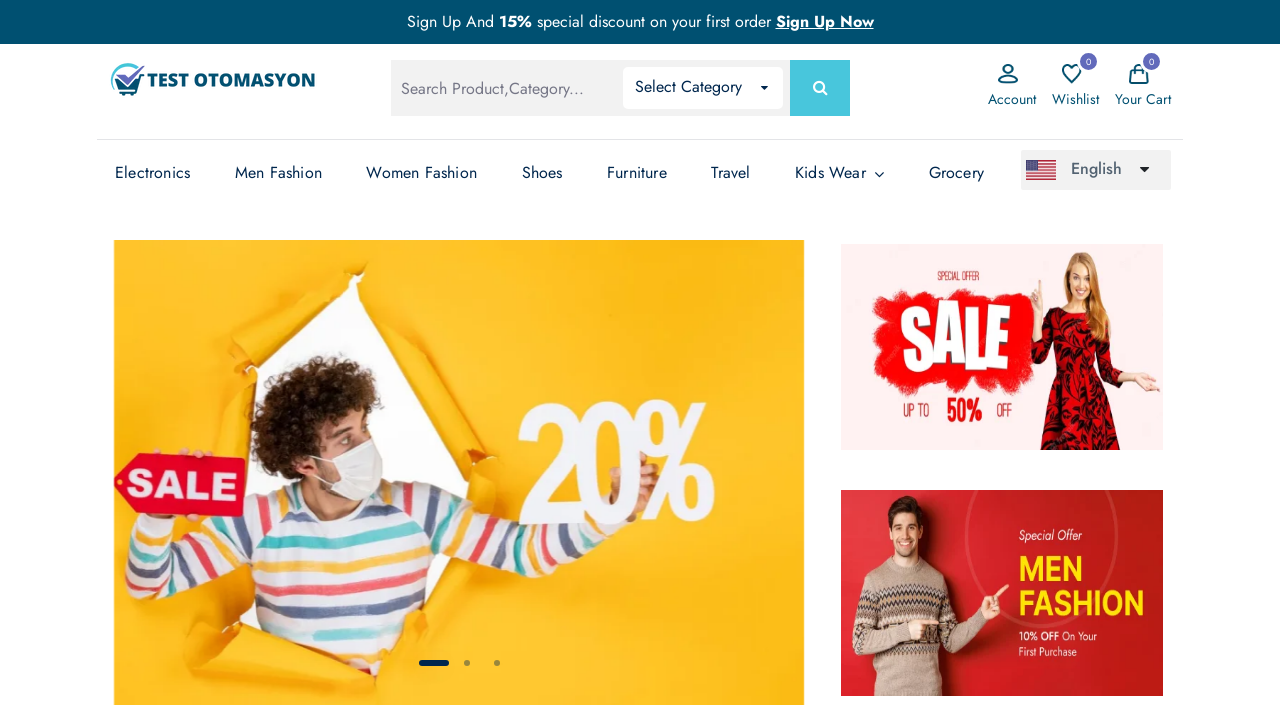

Filled search box with 'phone' on #global-search
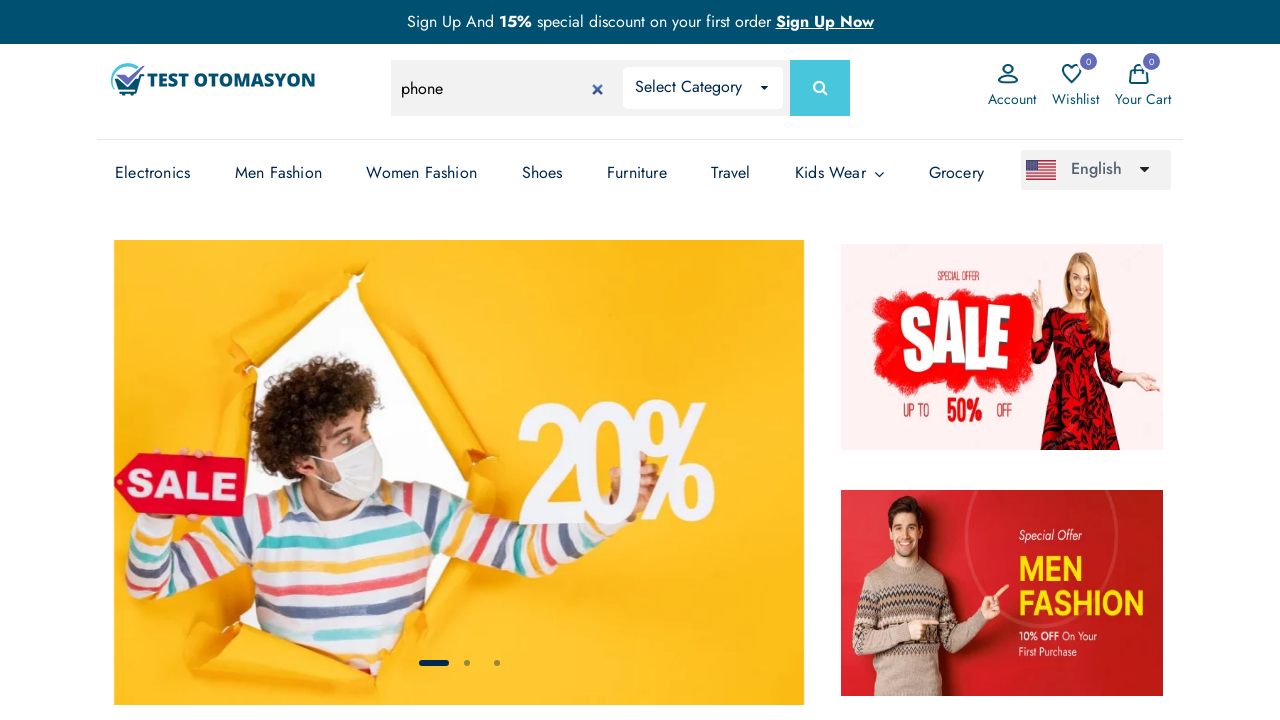

Pressed Enter to submit search on #global-search
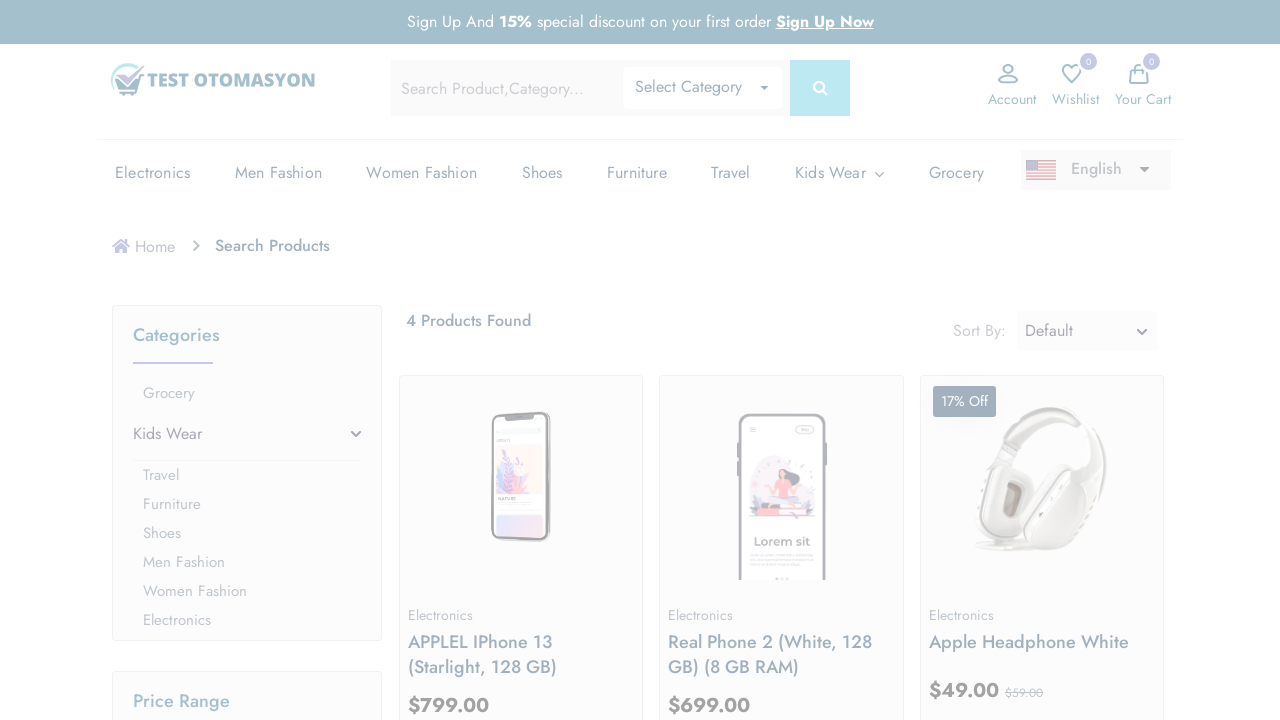

Search results loaded and product count element is visible
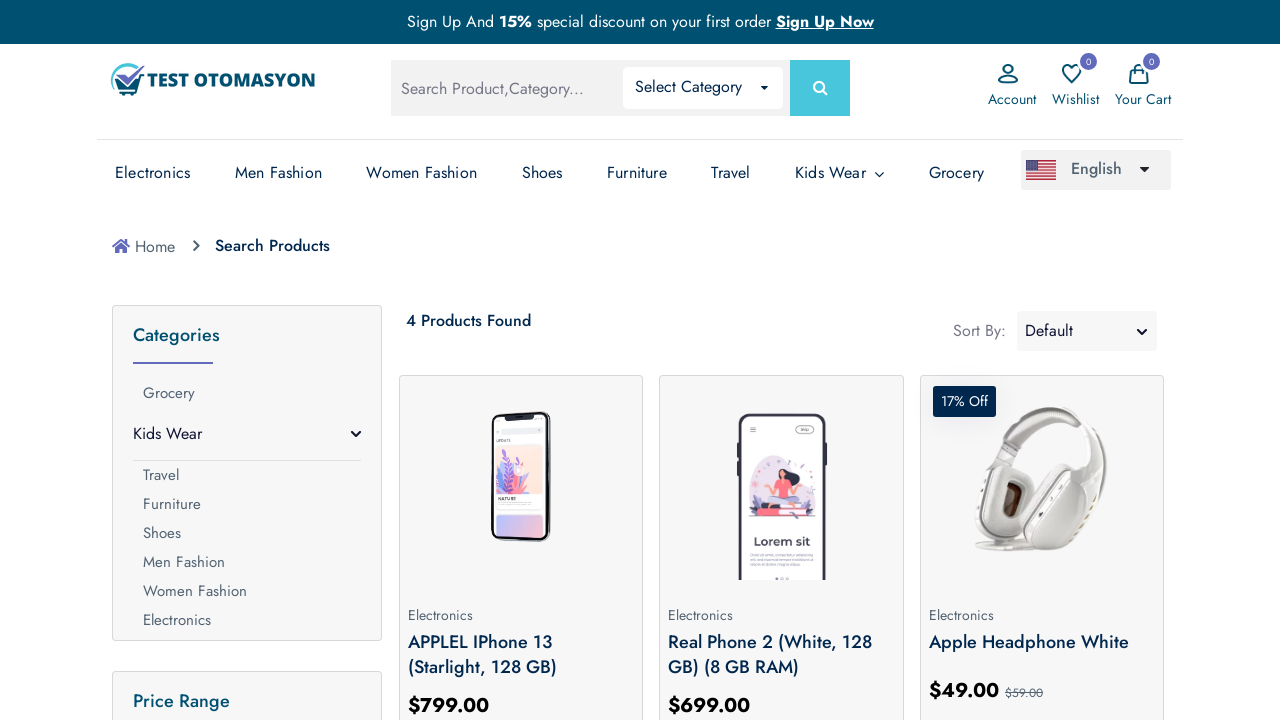

Retrieved product count text: '4 Products Found'
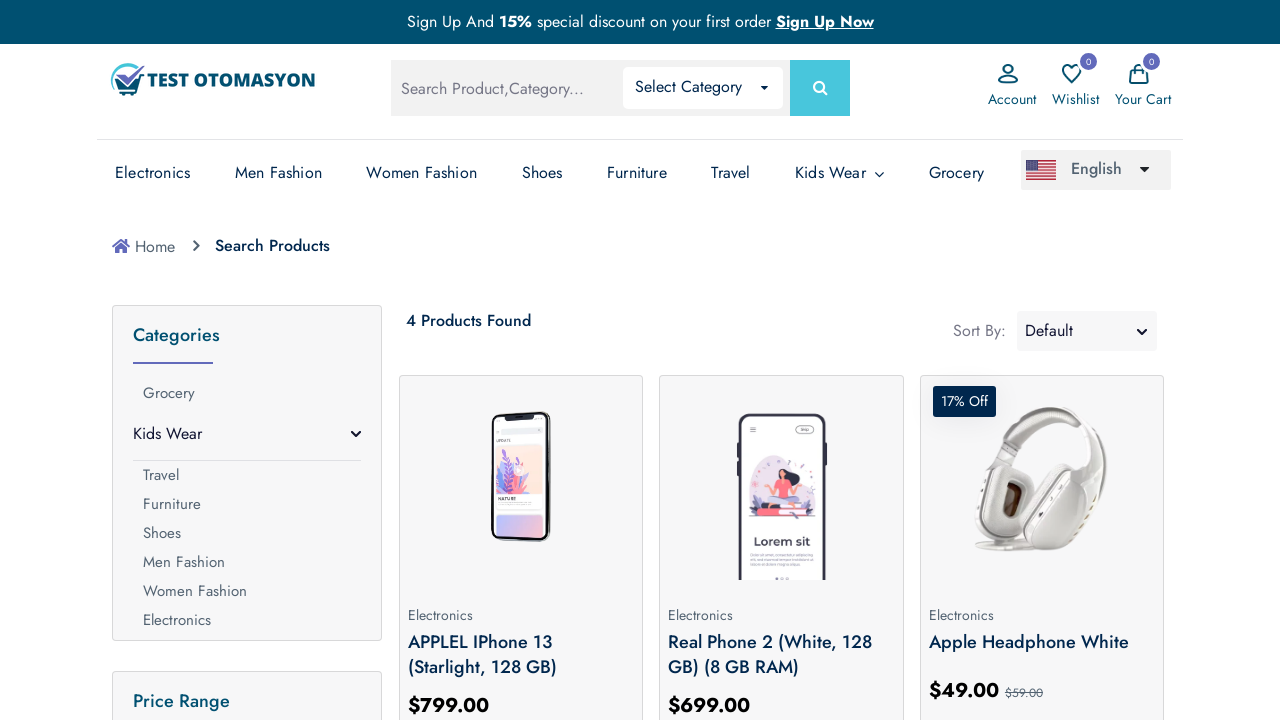

Verified that products were found (not 0 products)
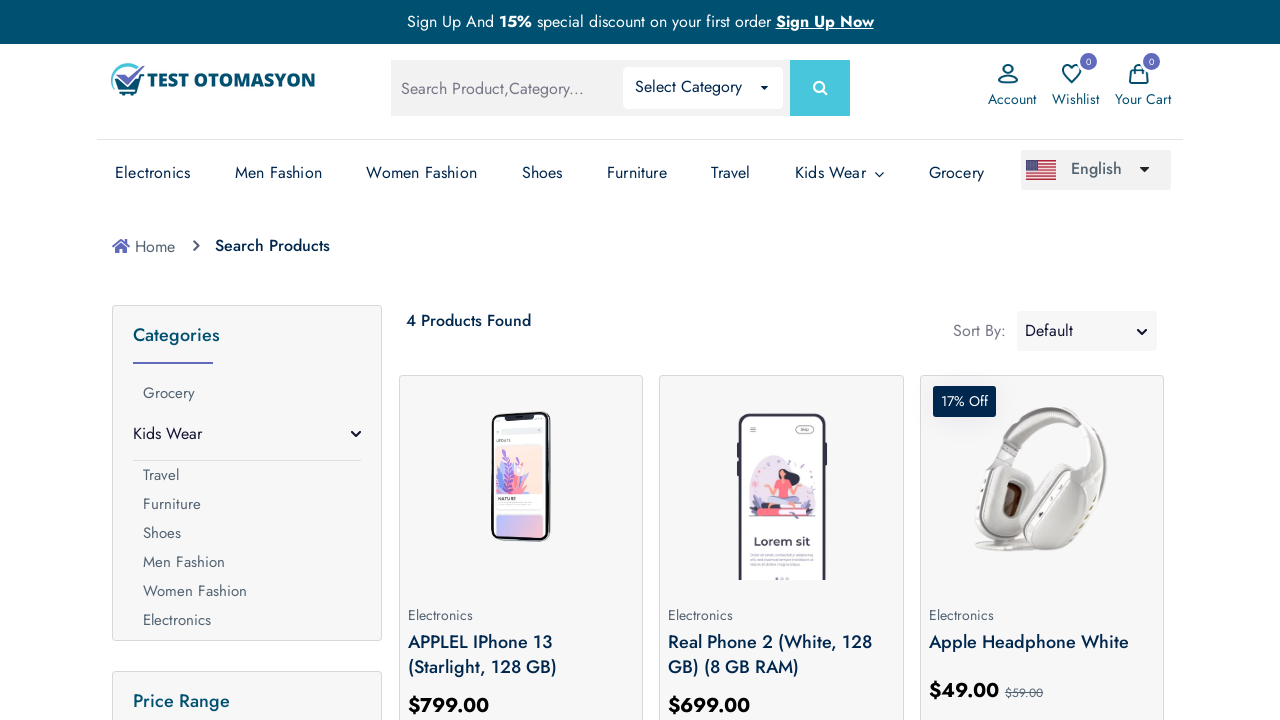

Clicked on the first product in search results at (521, 480) on (//*[@class='prod-img'])[1]
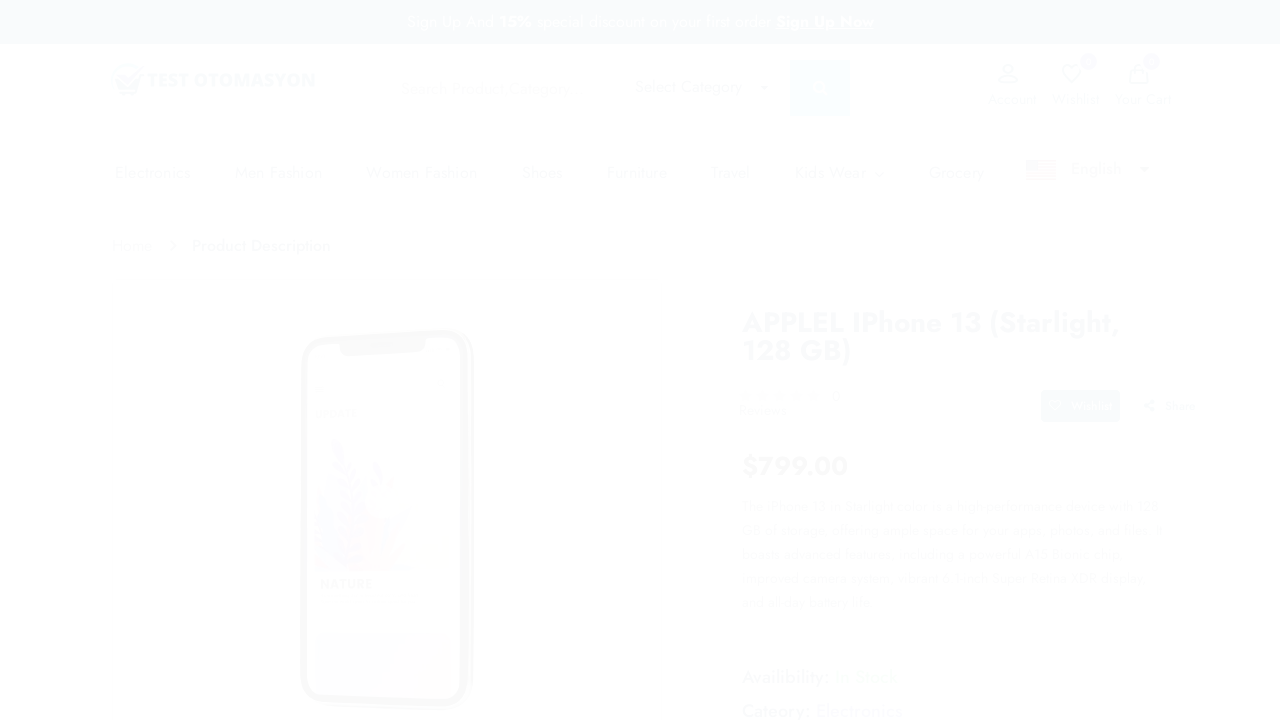

Product page loaded and product name element is visible
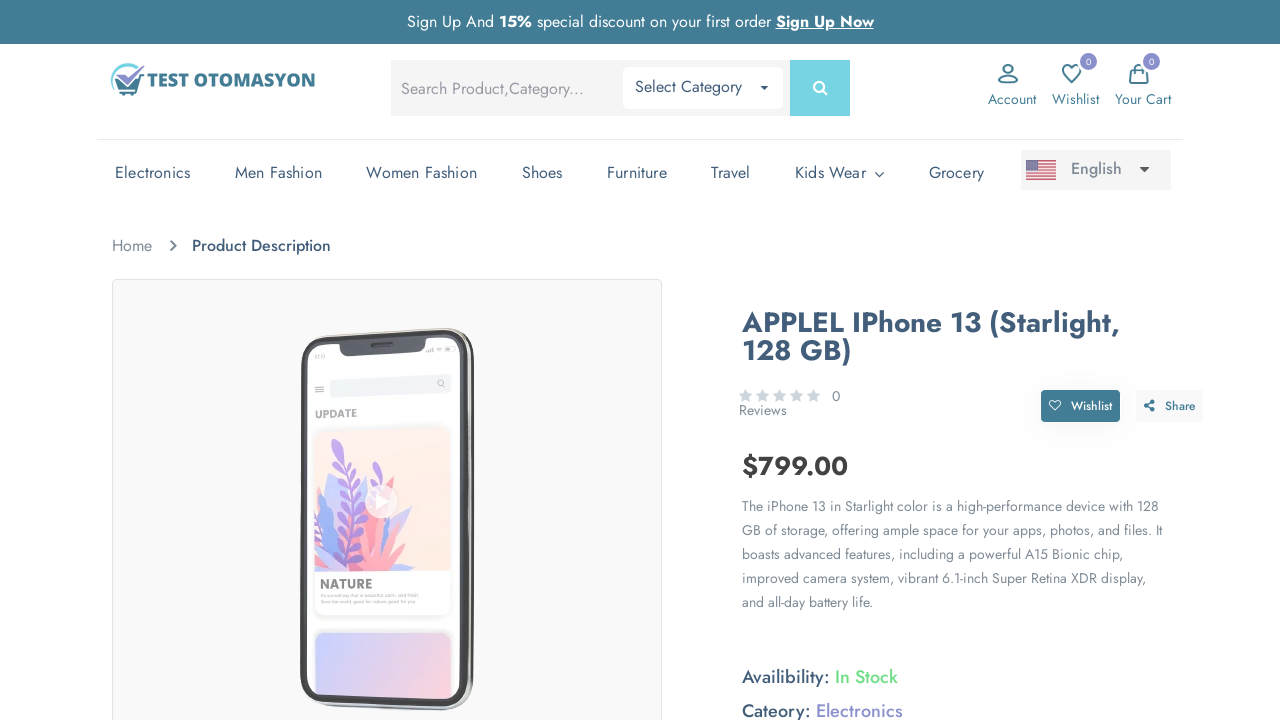

Retrieved product name: 'applel iphone 13 (starlight, 128 gb)'
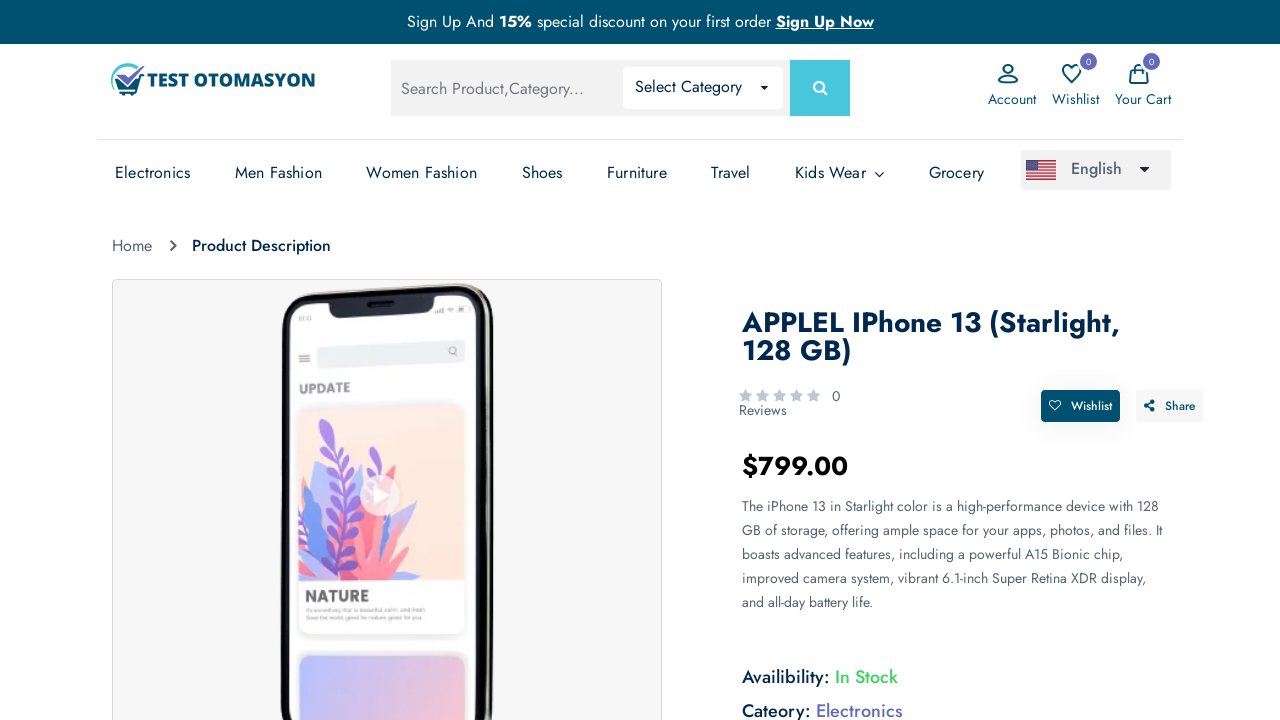

Verified that product name contains 'phone'
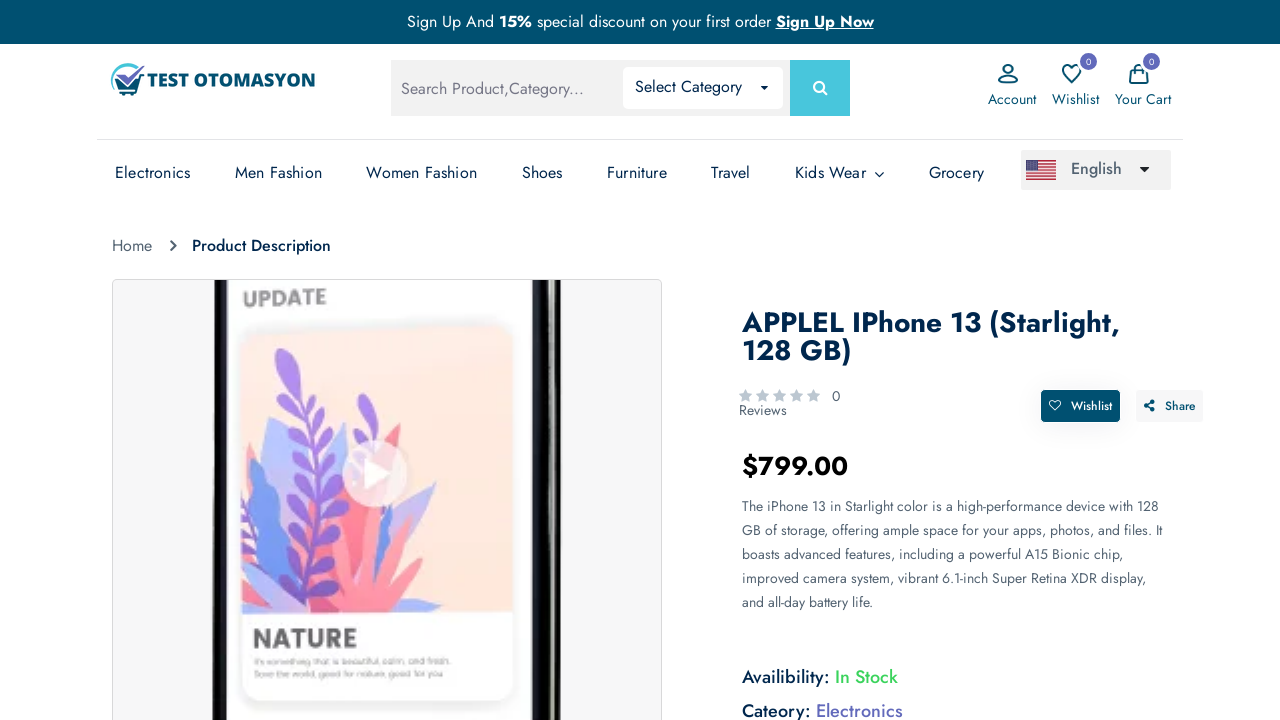

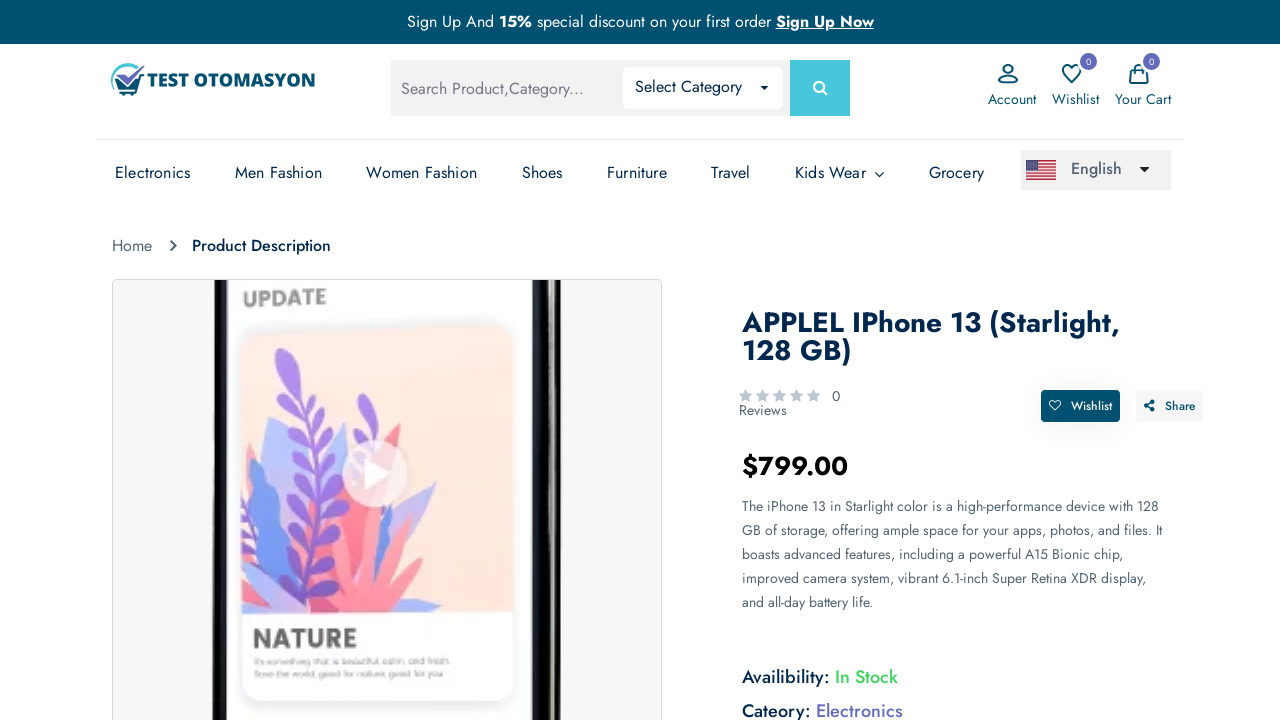